Tests form submission without checking the required checkbox

Starting URL: https://qa-practice.netlify.app/bugs-form.html

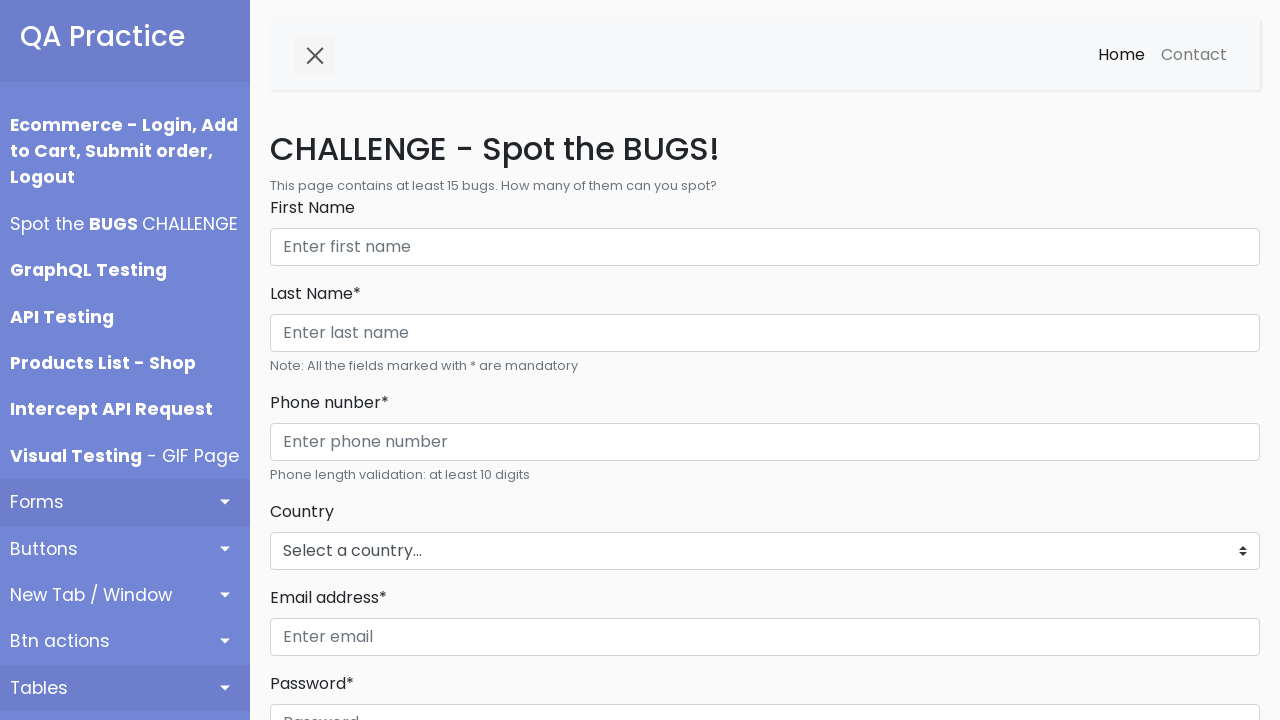

Filled first name field with 'Amy' on #firstName
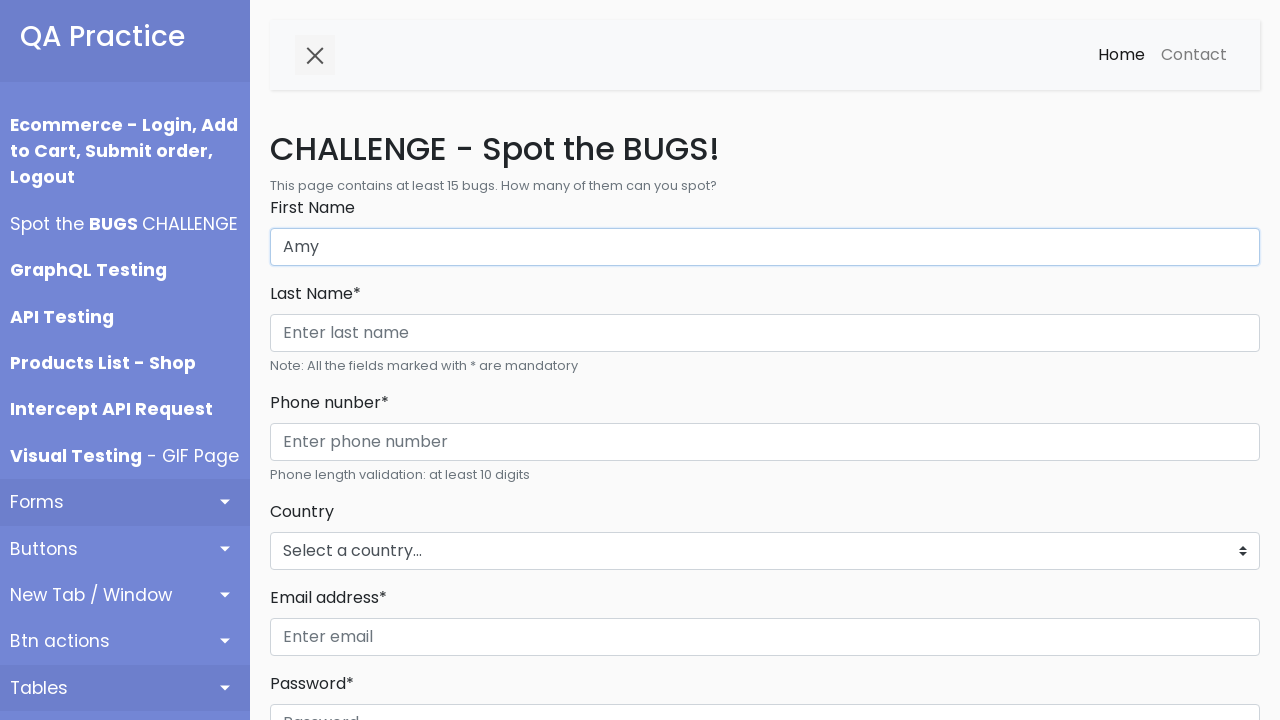

Filled last name field with 'Jones' on #lastName
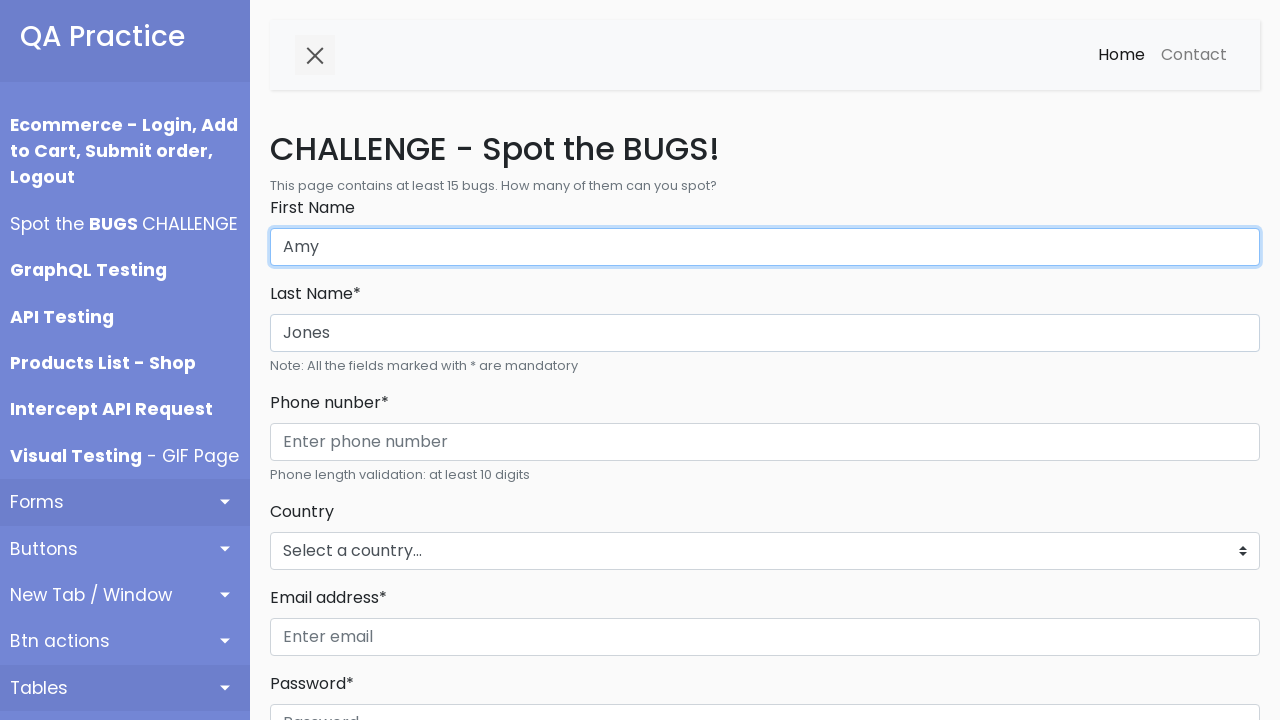

Filled phone number field with '12345678910' on #phone
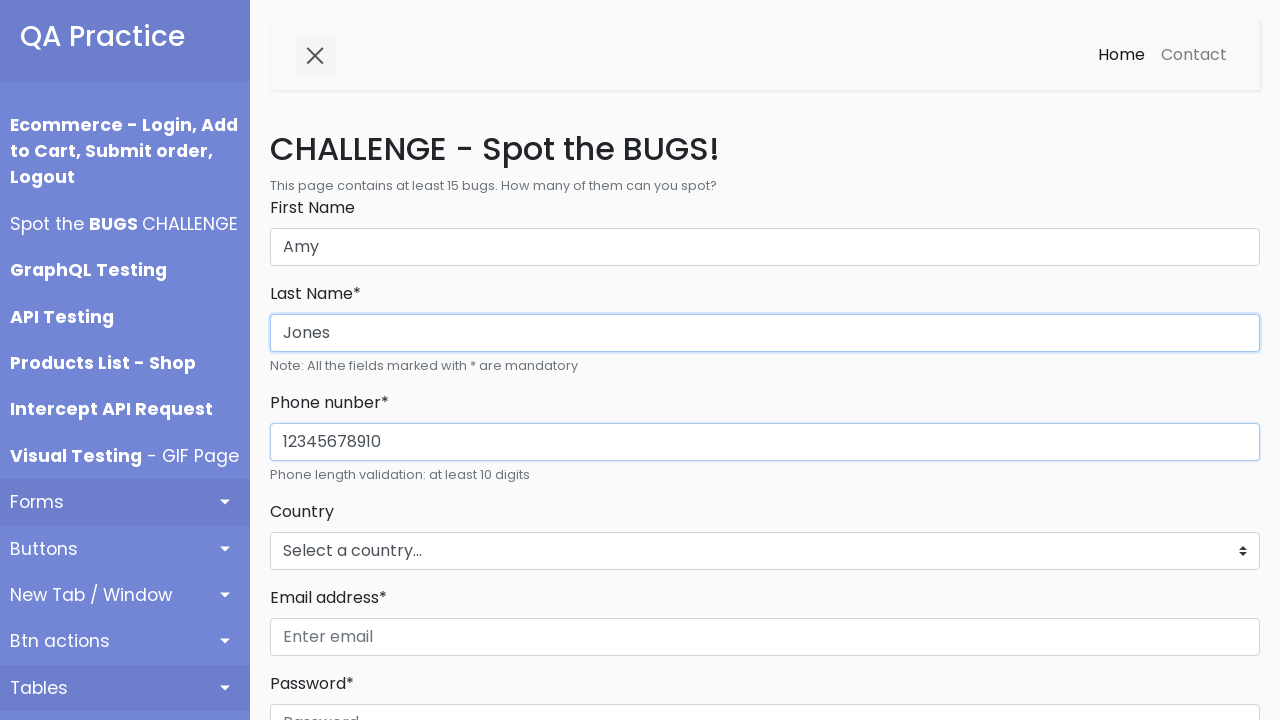

Selected 'Australia' from countries dropdown on #countries_dropdown_menu
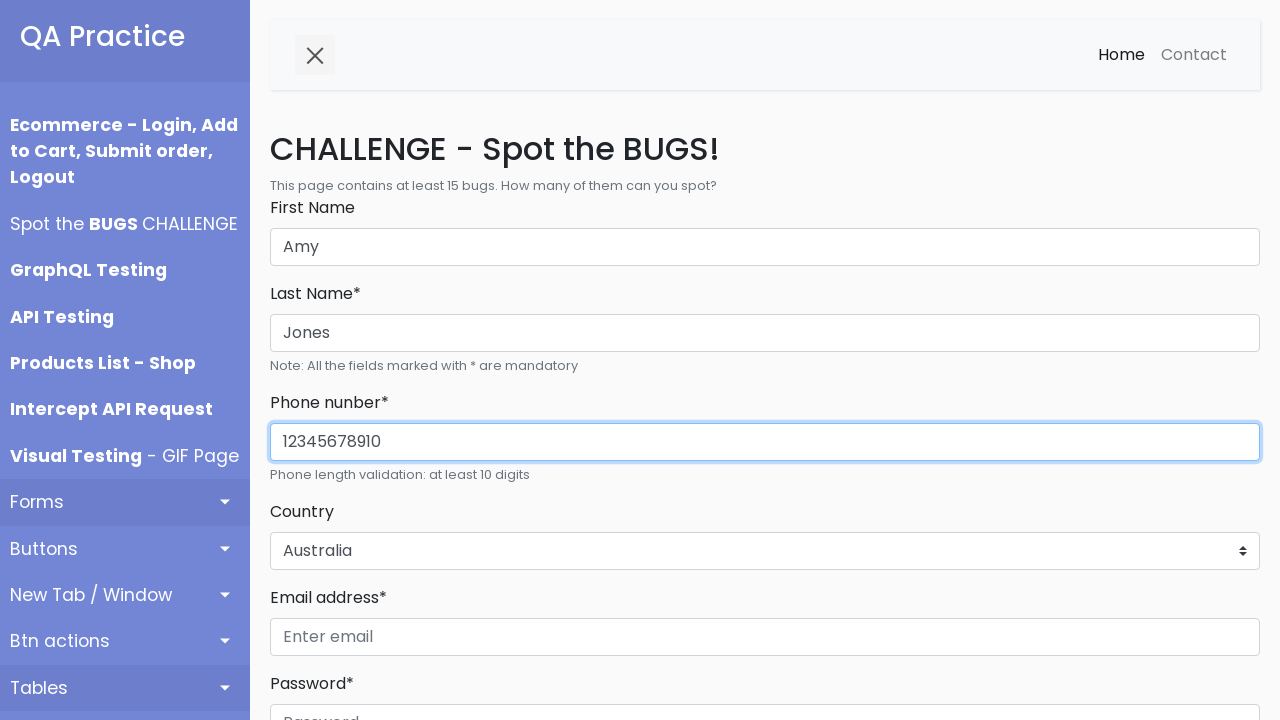

Filled email address field with 'amy.jones@gmail.com' on #emailAddress
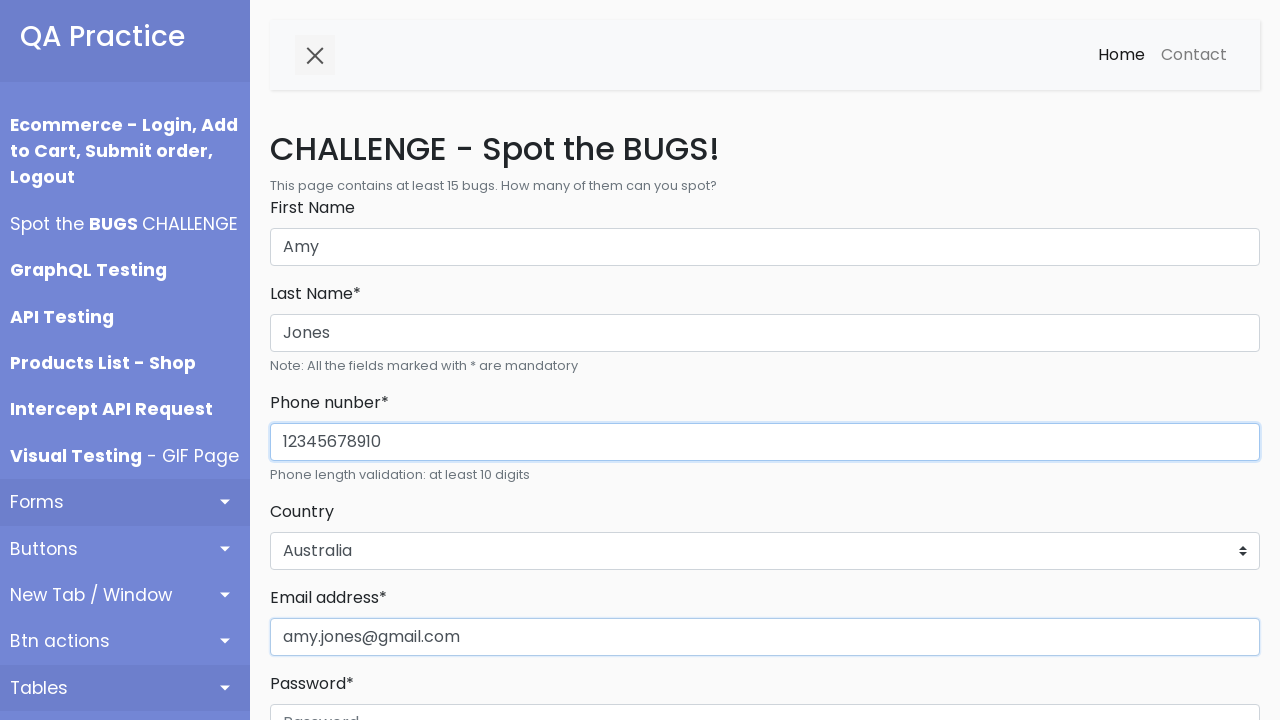

Filled password field with 'password1234' on #password
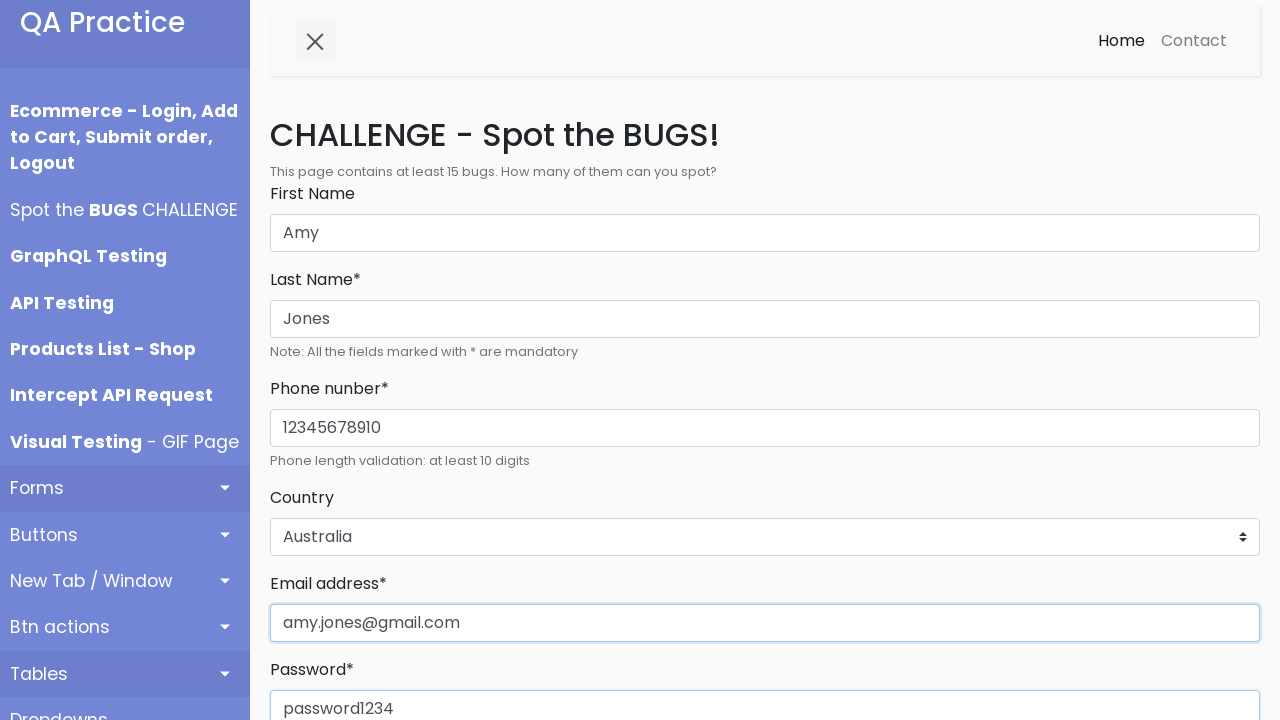

Clicked register button without checking required checkbox at (316, 360) on #registerBtn
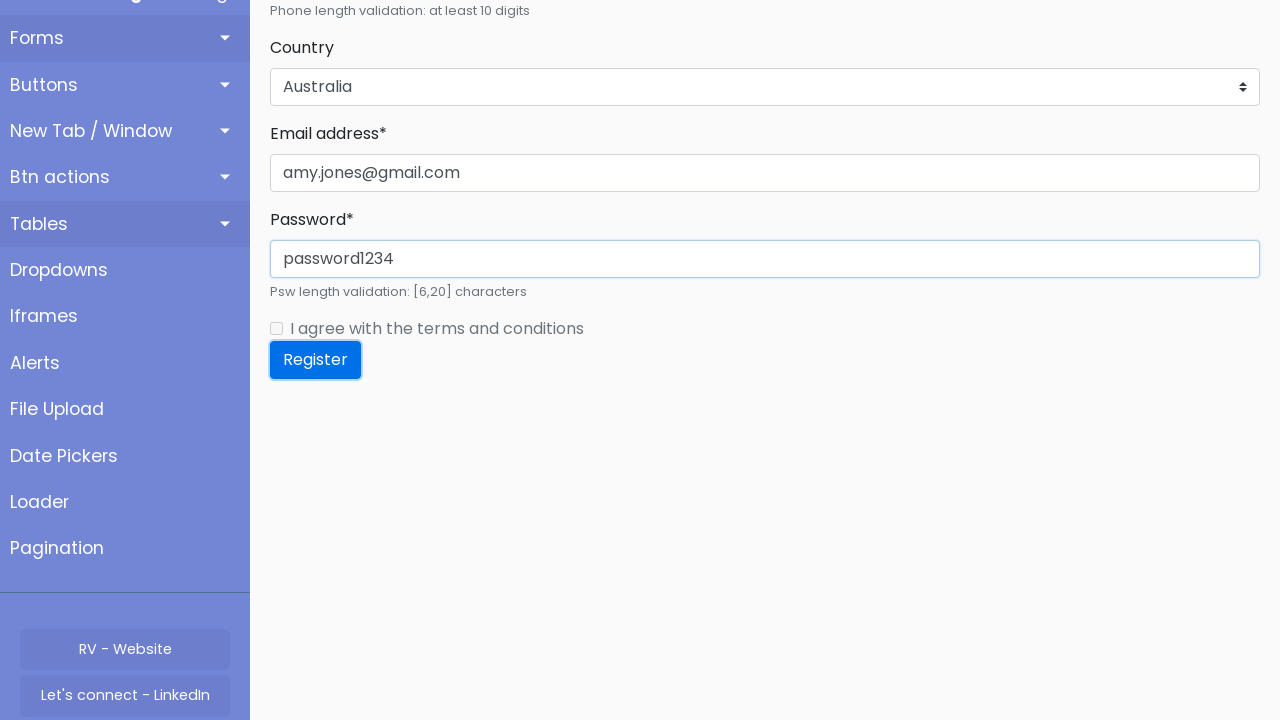

Located error message element
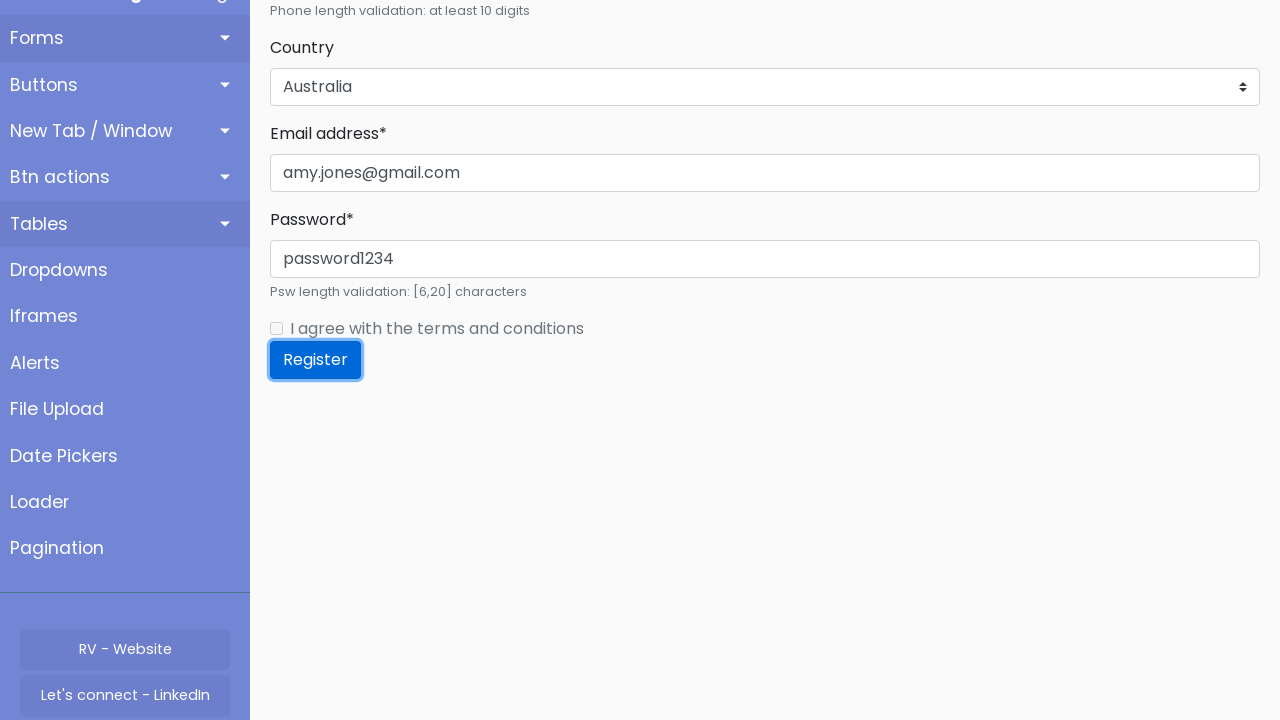

Verified error message appears (registration not successful due to unchecked checkbox)
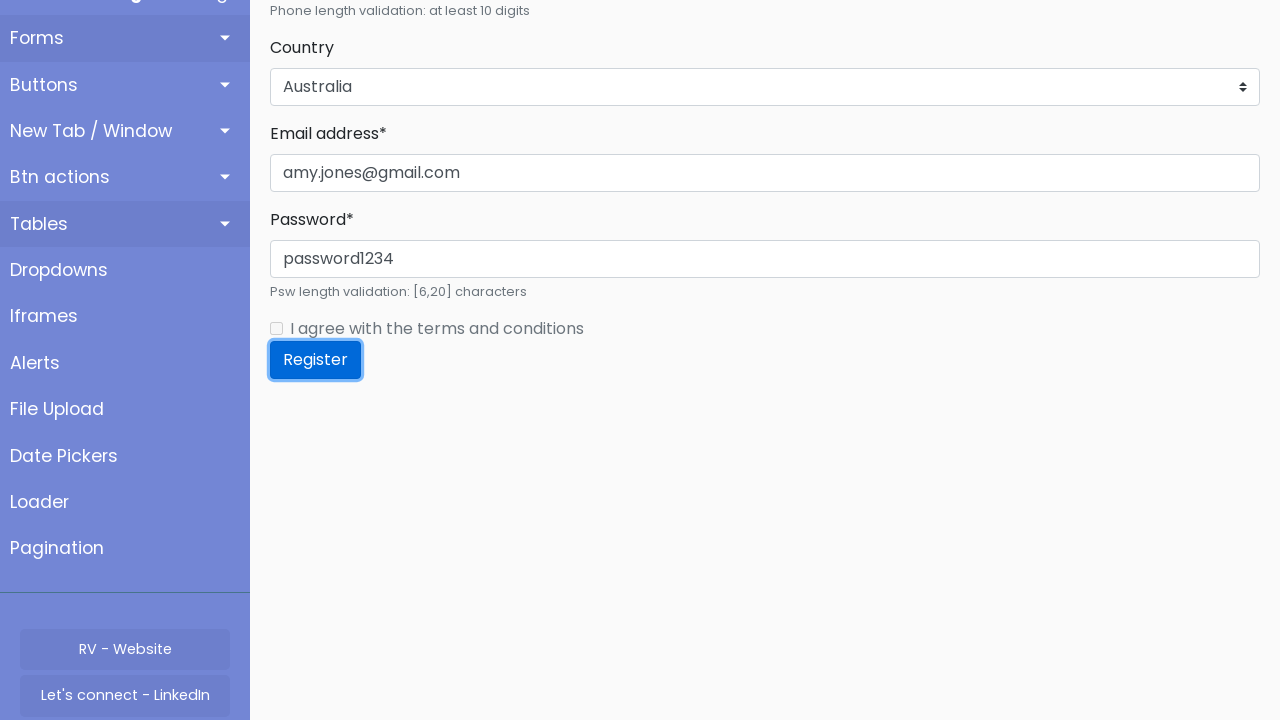

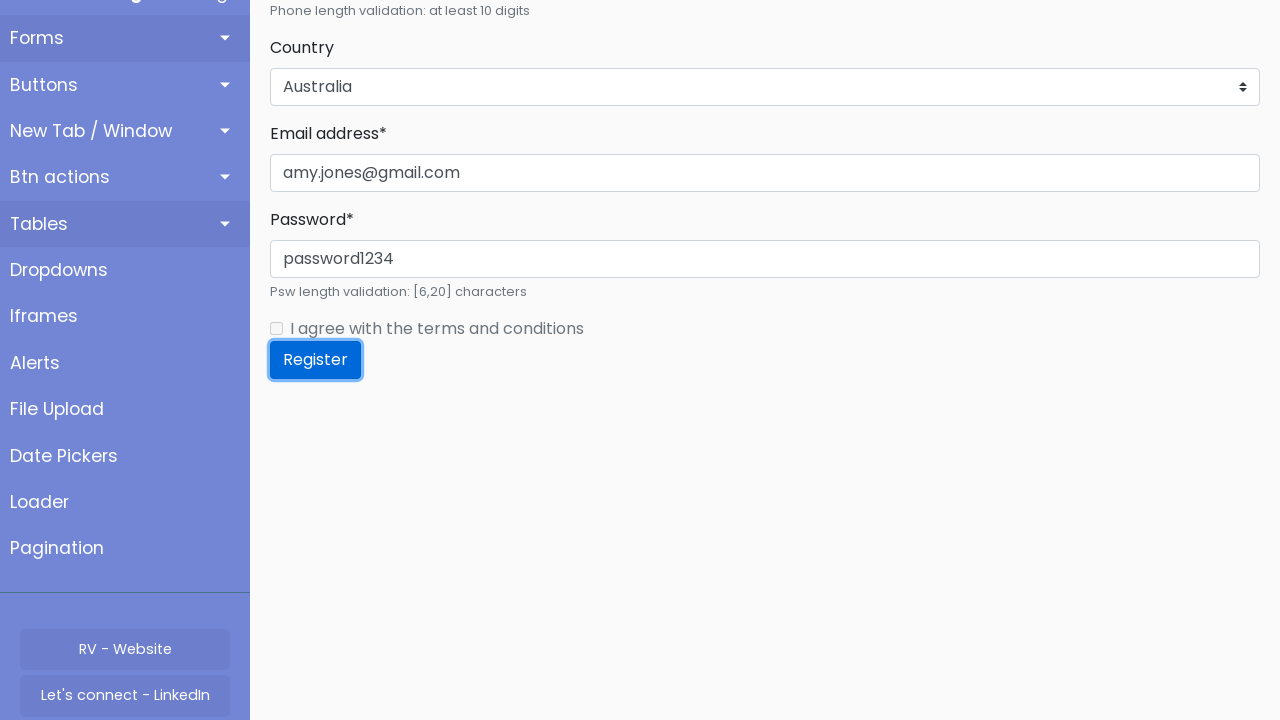